Tests window handling by clicking a link that opens a new window, switching to the new window, and verifying the new window content

Starting URL: http://the-internet.herokuapp.com/windows

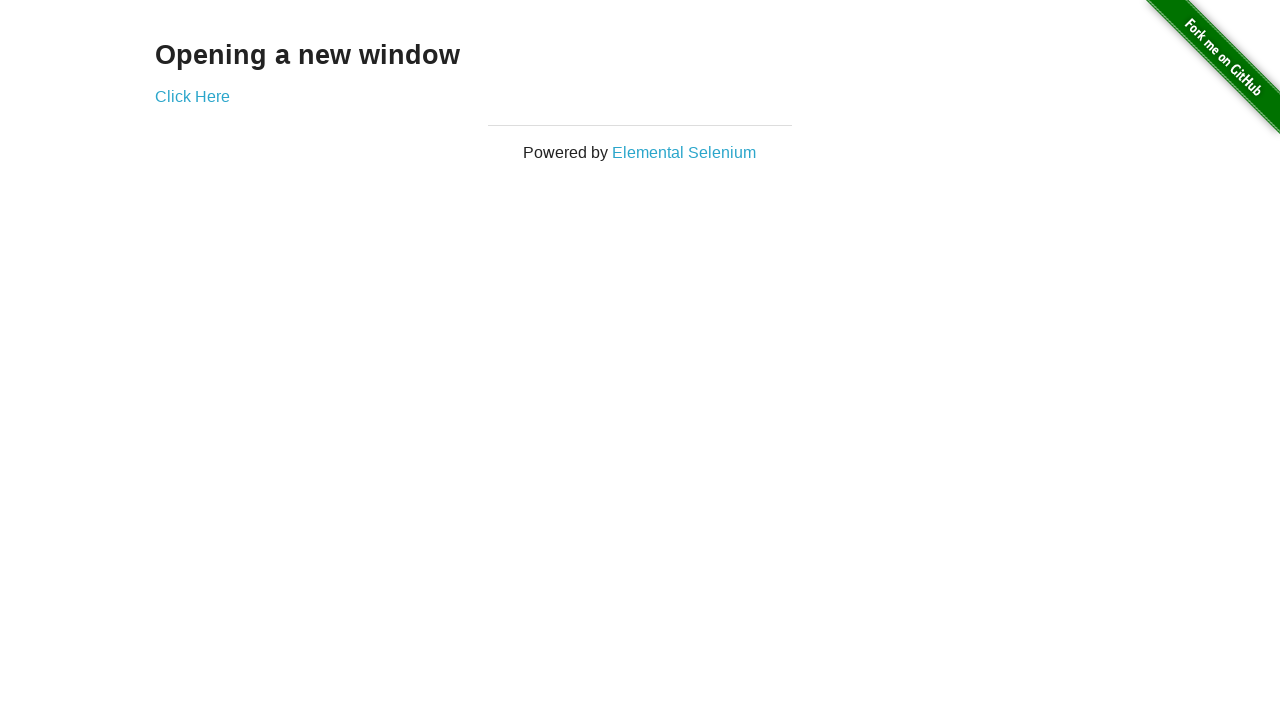

Verified initial page title contains 'The Internet'
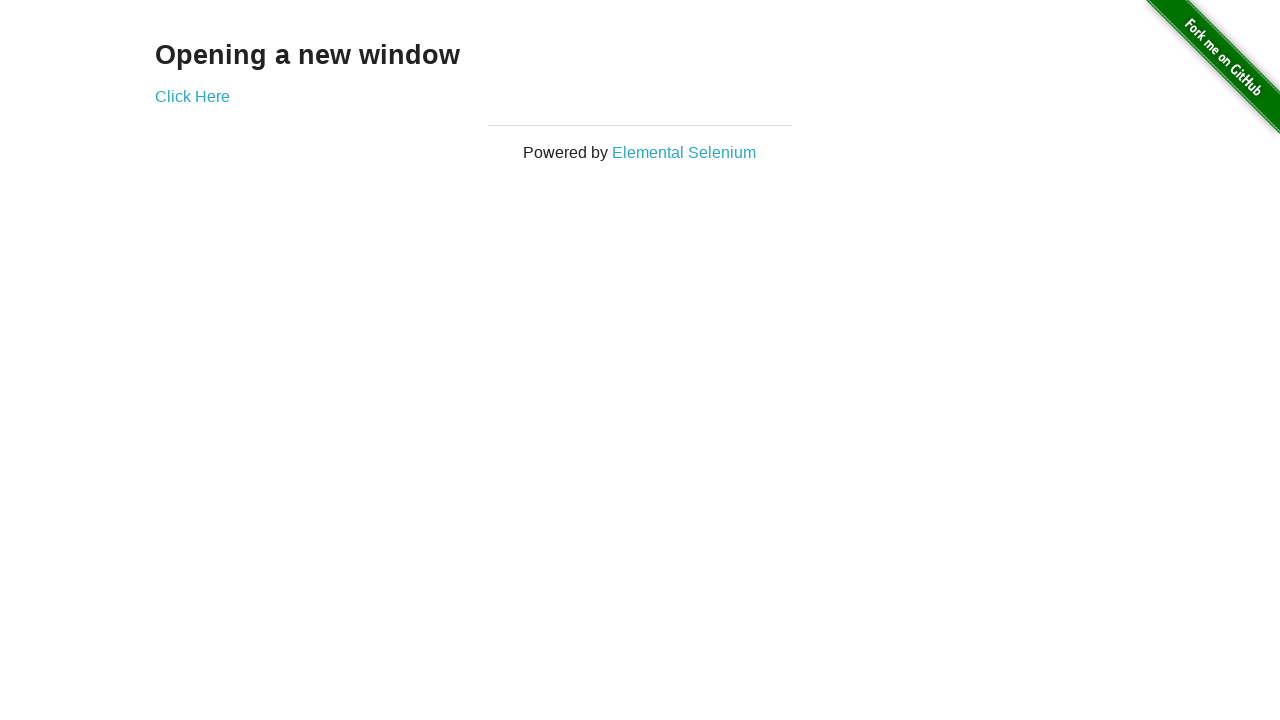

Clicked the 'Click Here' link to open a new window at (192, 96) on a[href='/windows/new']
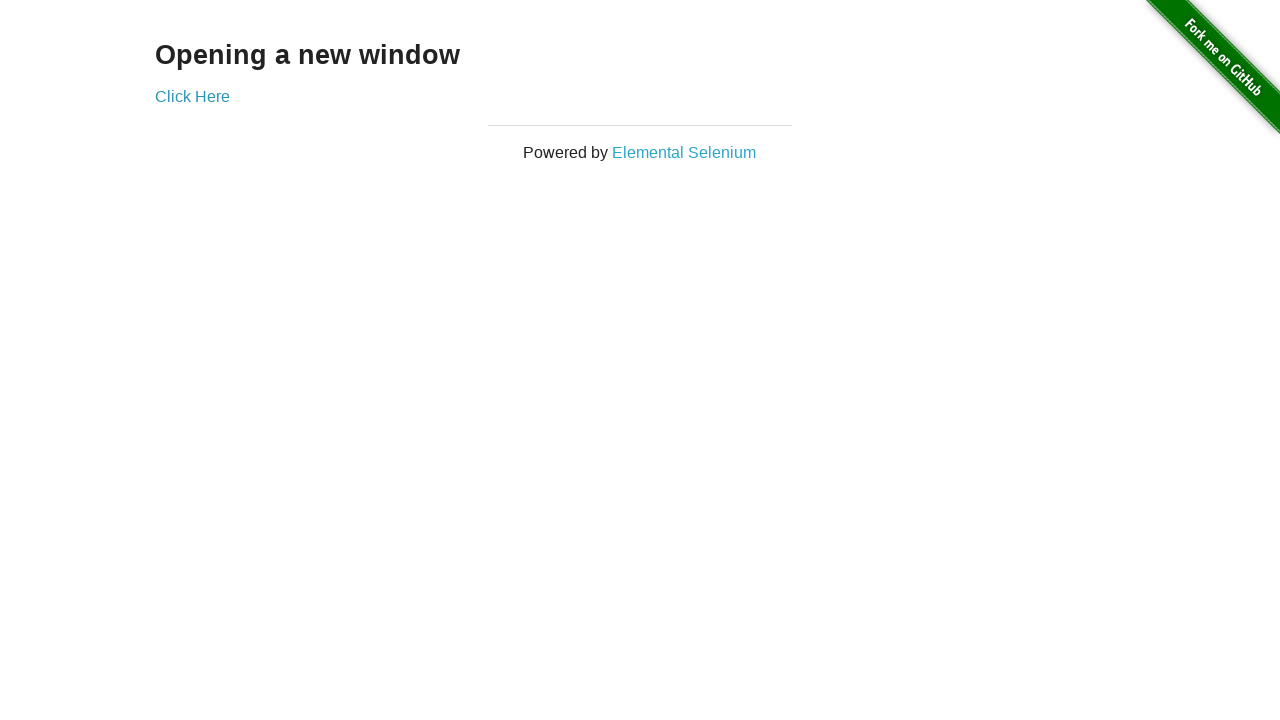

Obtained reference to the newly opened window
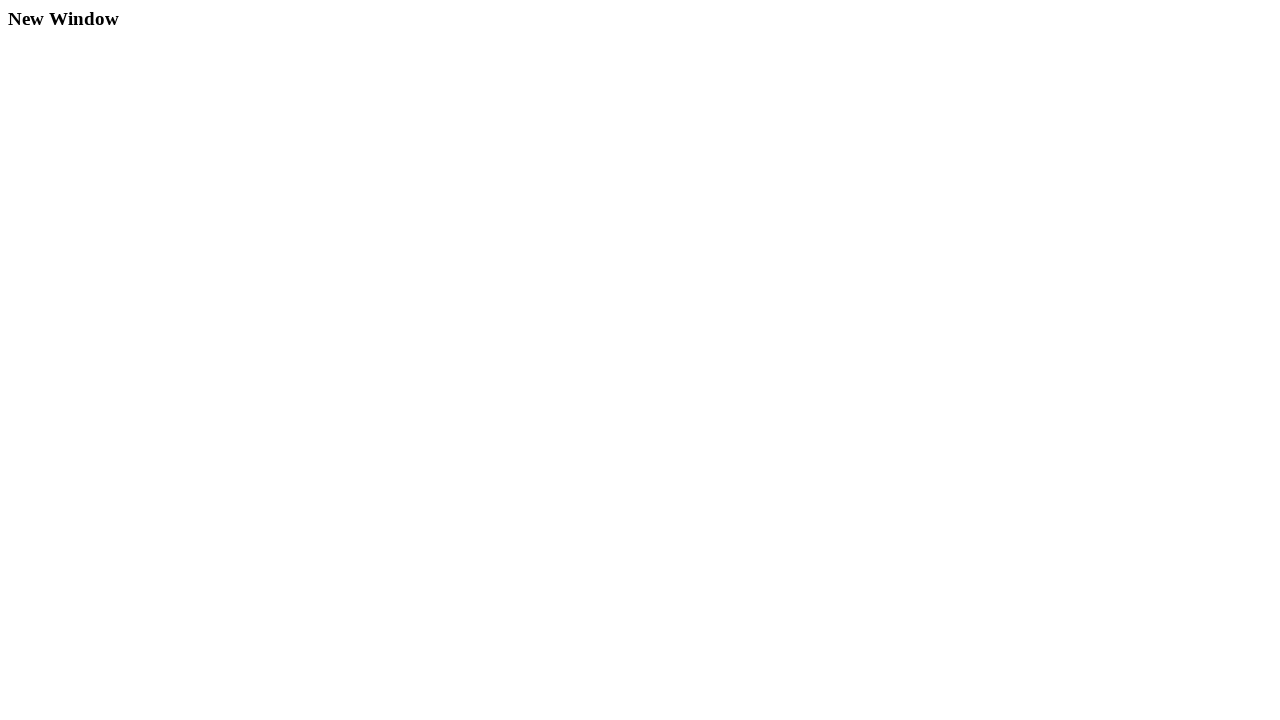

New page finished loading
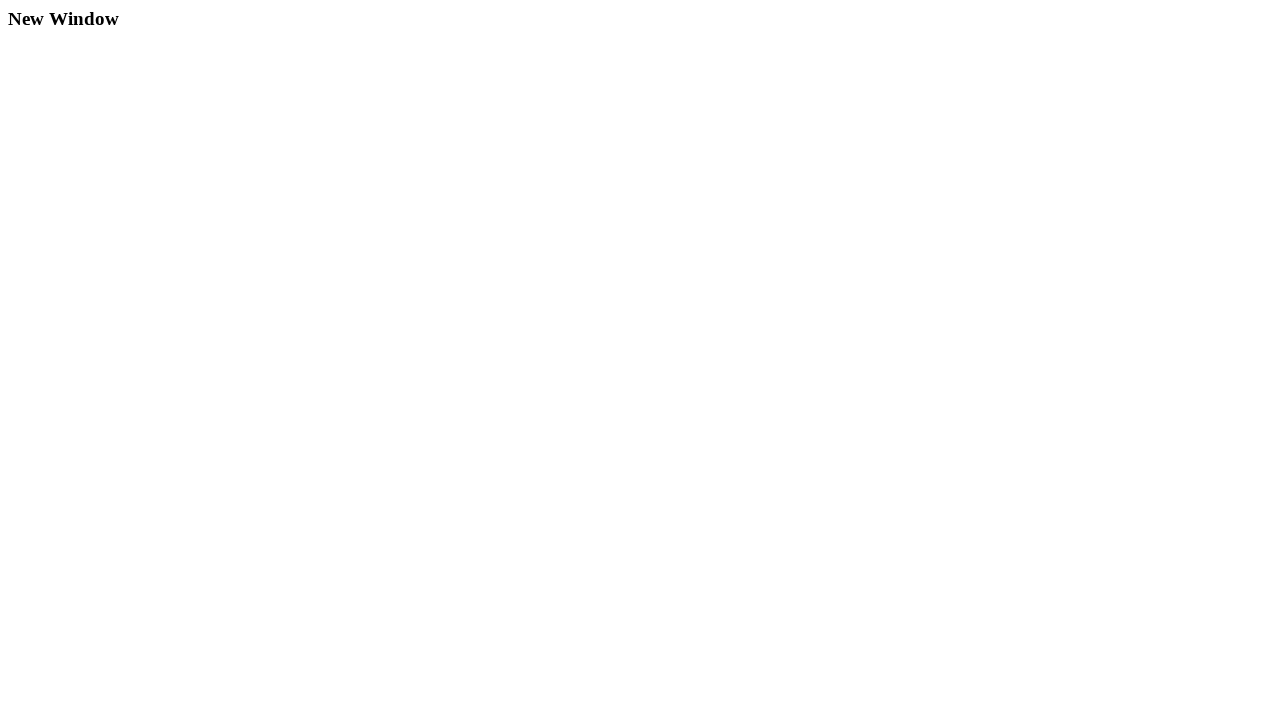

Retrieved new window title: New Window
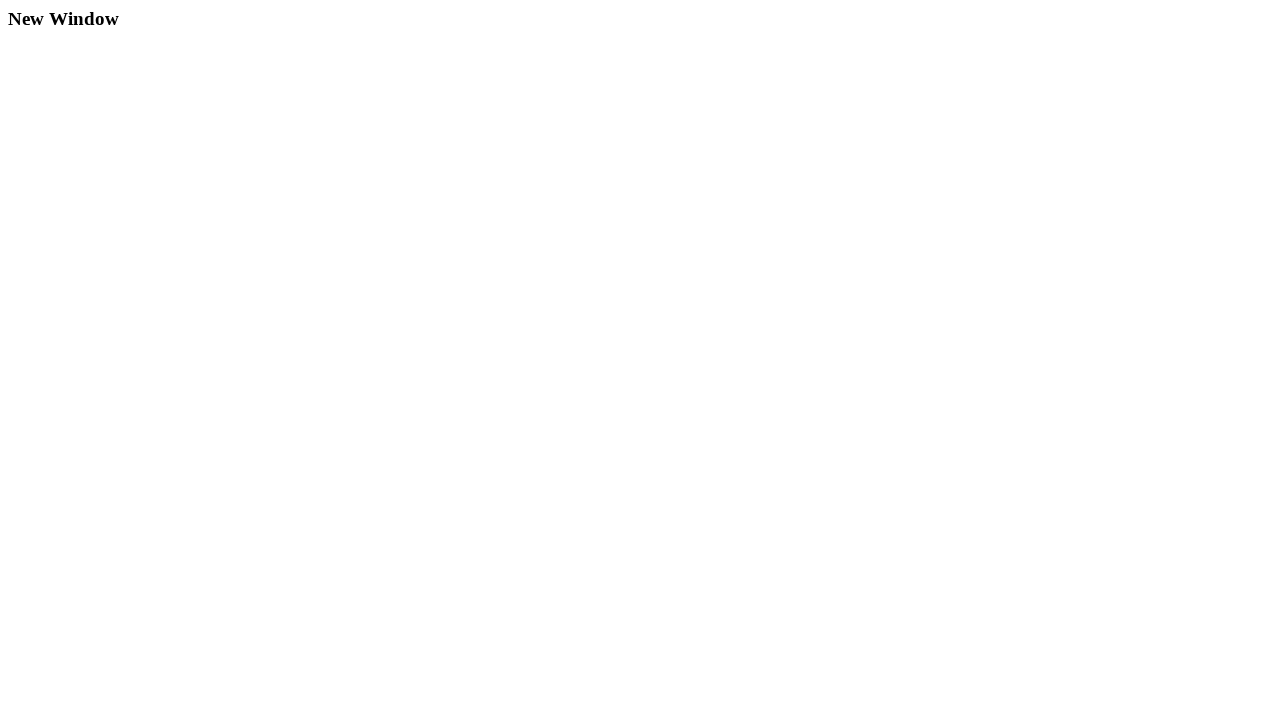

Located and waited for the 'New Window' header element
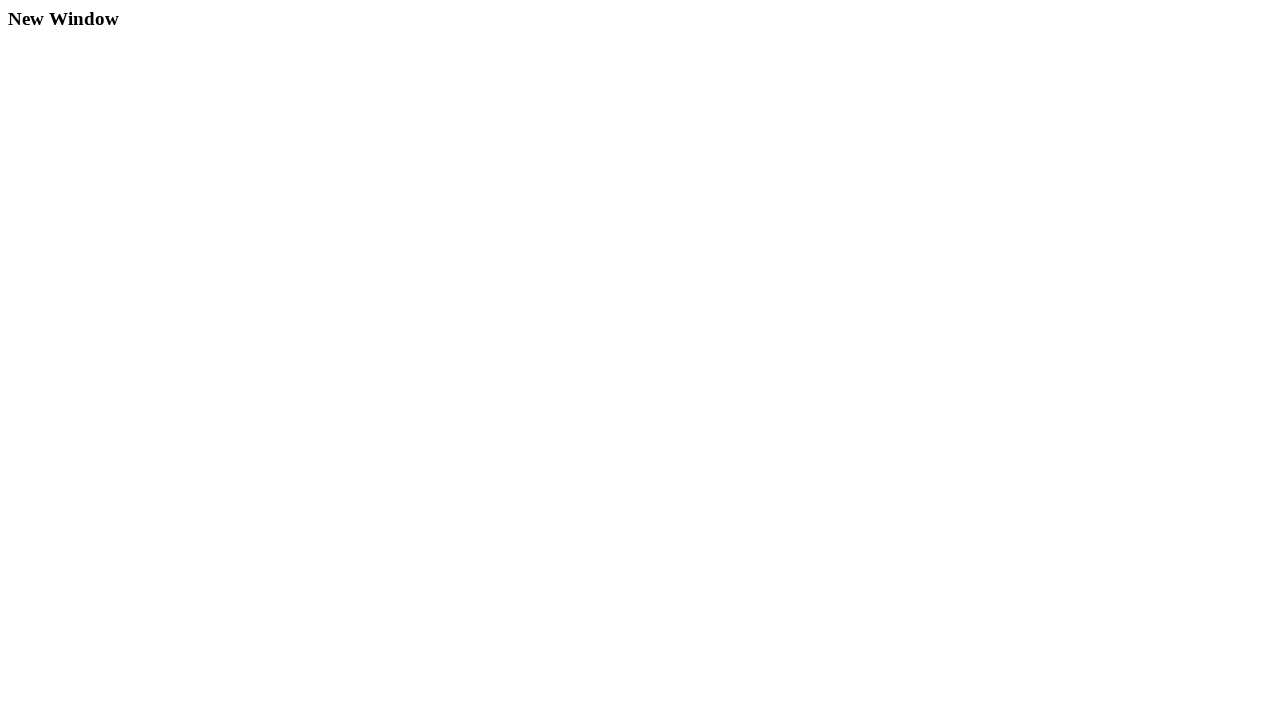

Retrieved header text content: New Window
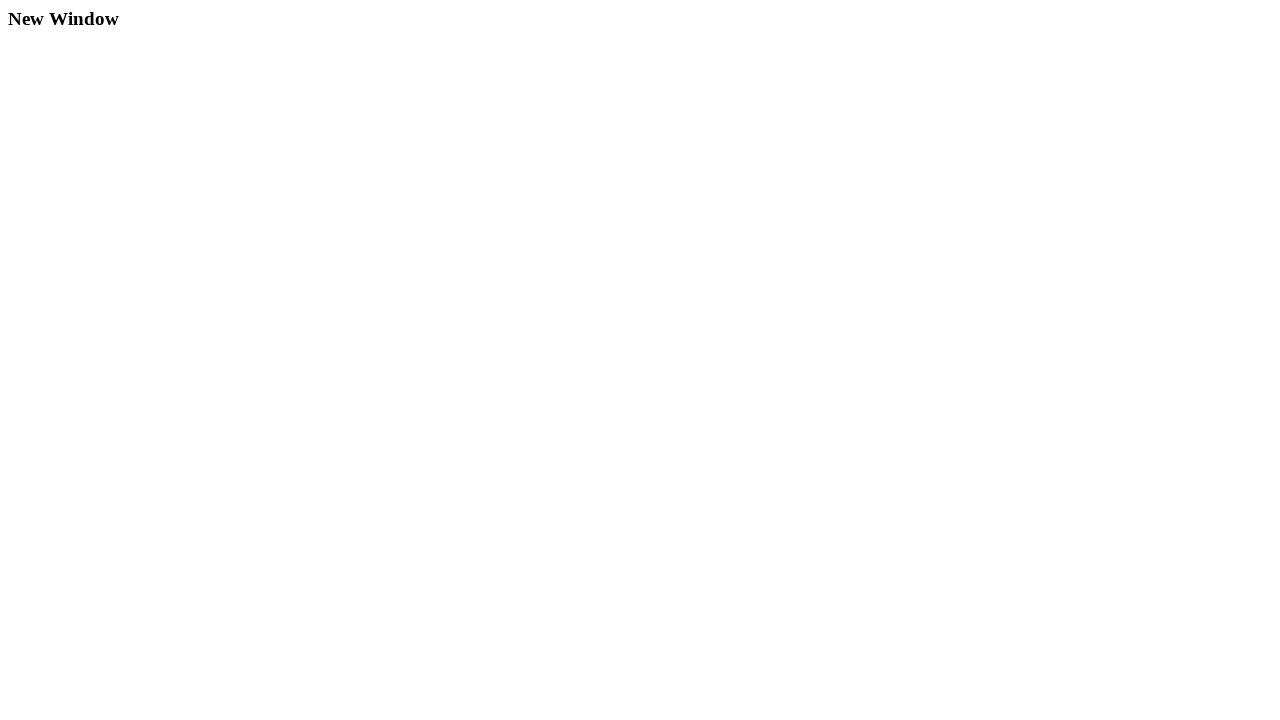

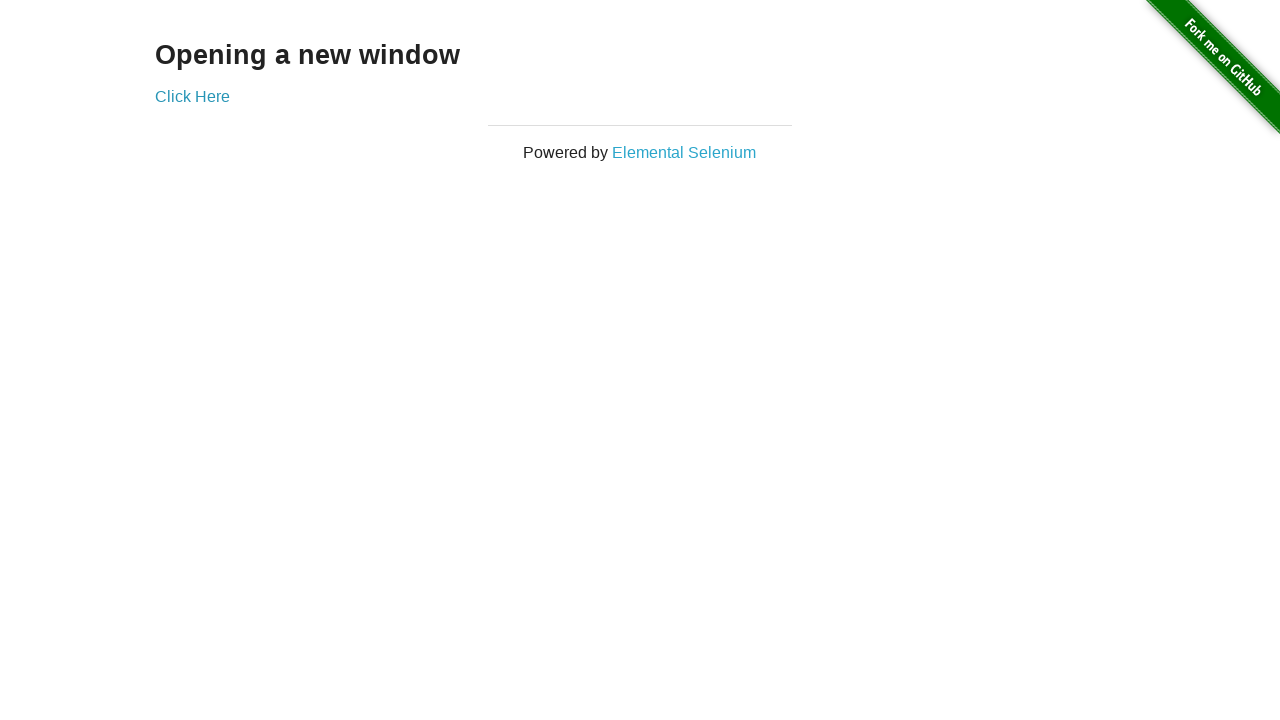